Tests footer explore links by clicking on OrthoPedia Patient and Arthrex.com links that open in new tabs

Starting URL: https://www.thenanoexperience.com/

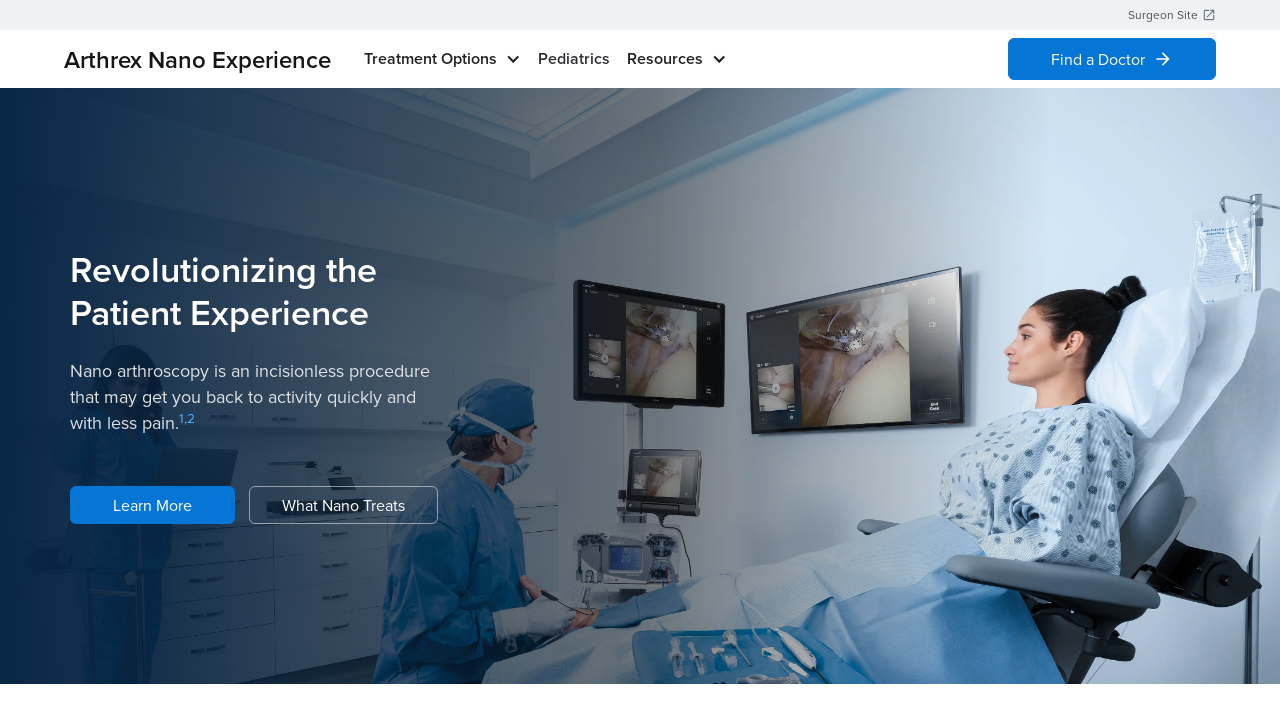

Clicked 'OrthoPedia Patient' link in footer at (473, 360) on a:text('OrthoPedia Patient')
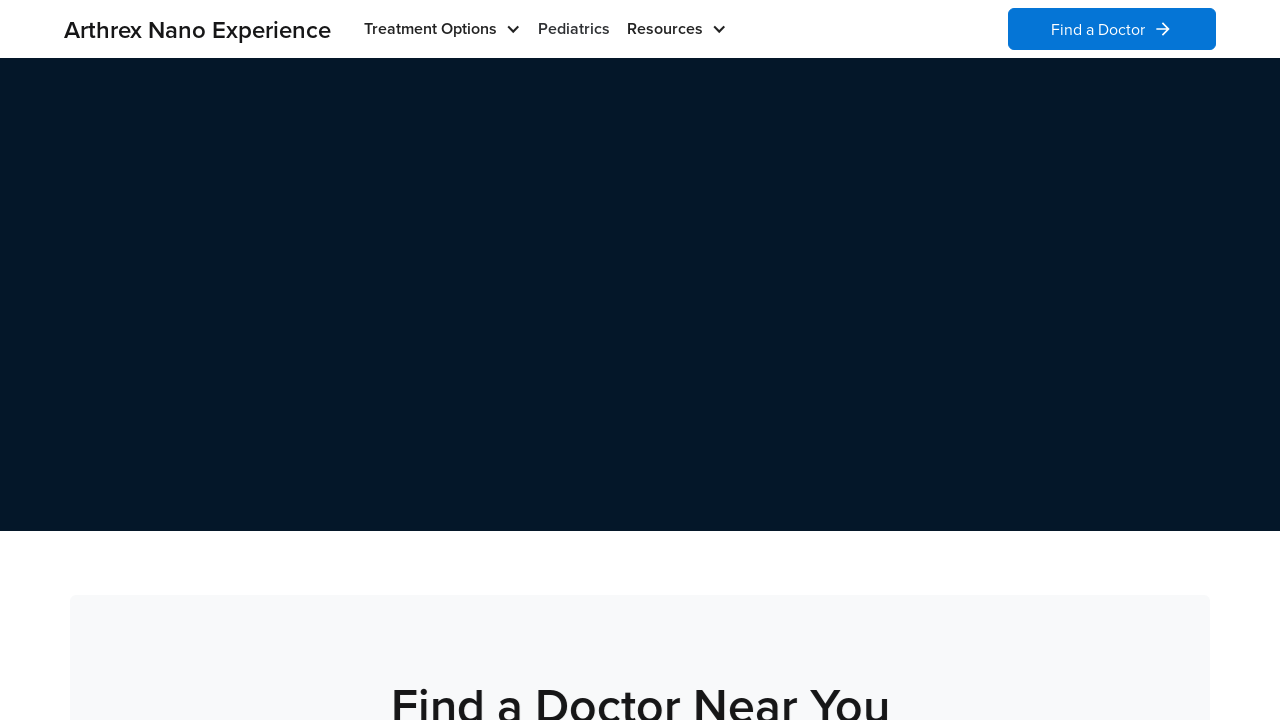

OrthoPedia Patient page loaded in new tab
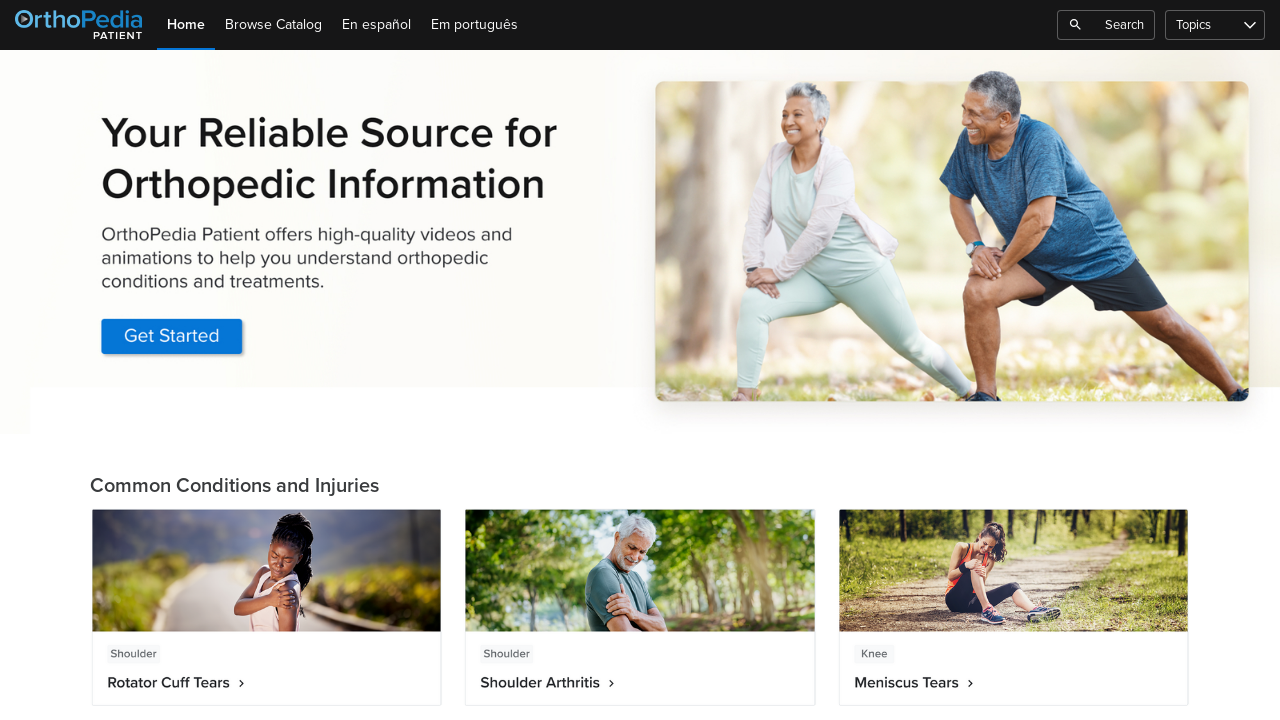

Closed OrthoPedia Patient tab
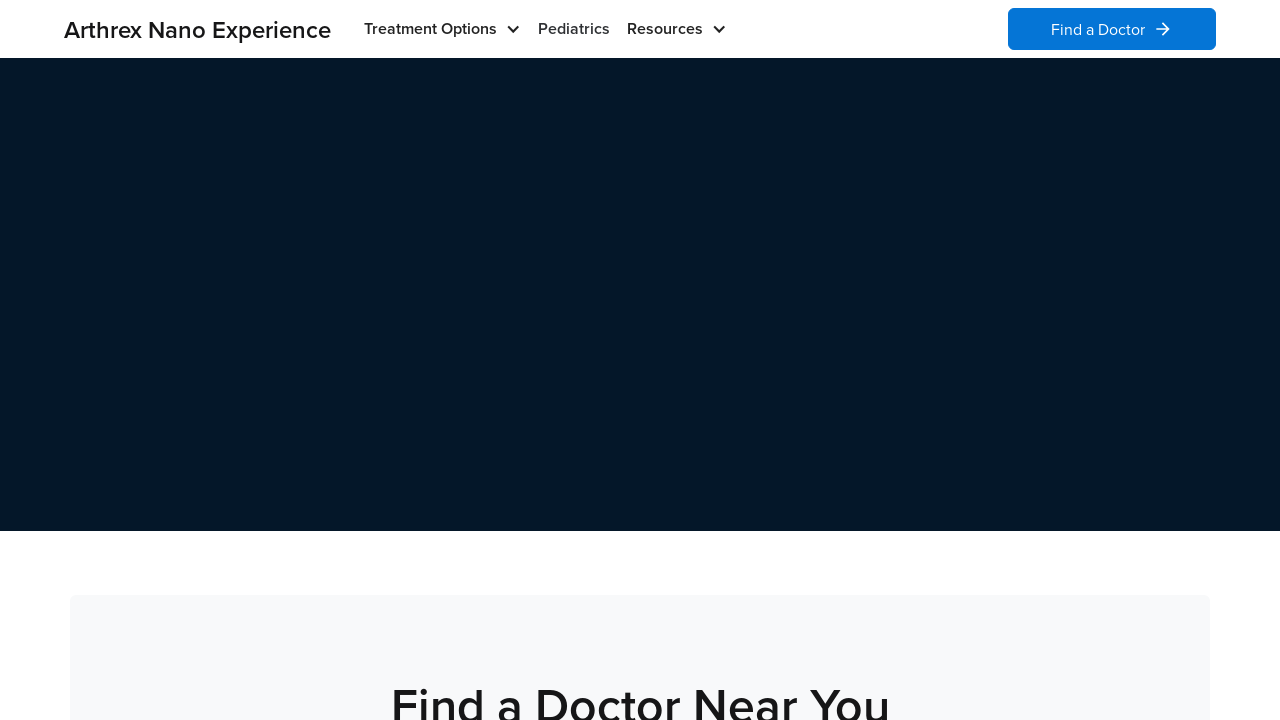

Clicked 'Arthrex.com' link in footer at (452, 360) on a:text('Arthrex.com')
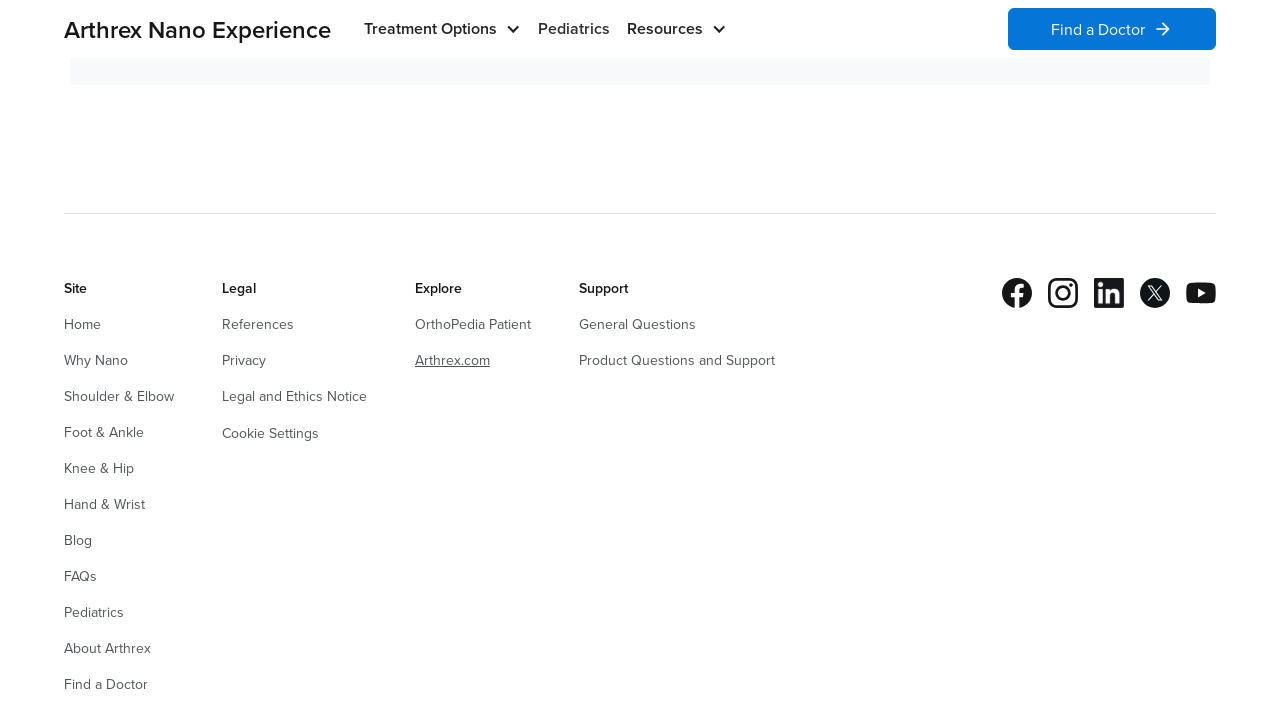

Arthrex.com page loaded in new tab
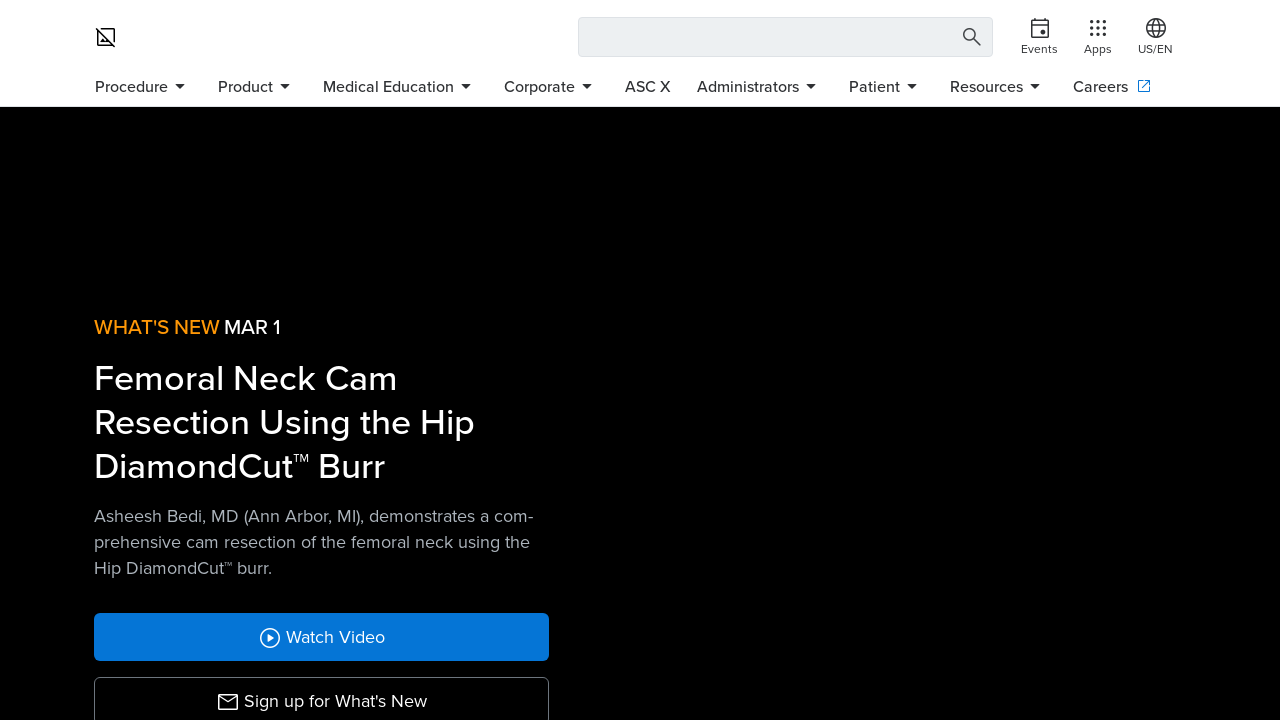

Closed Arthrex.com tab
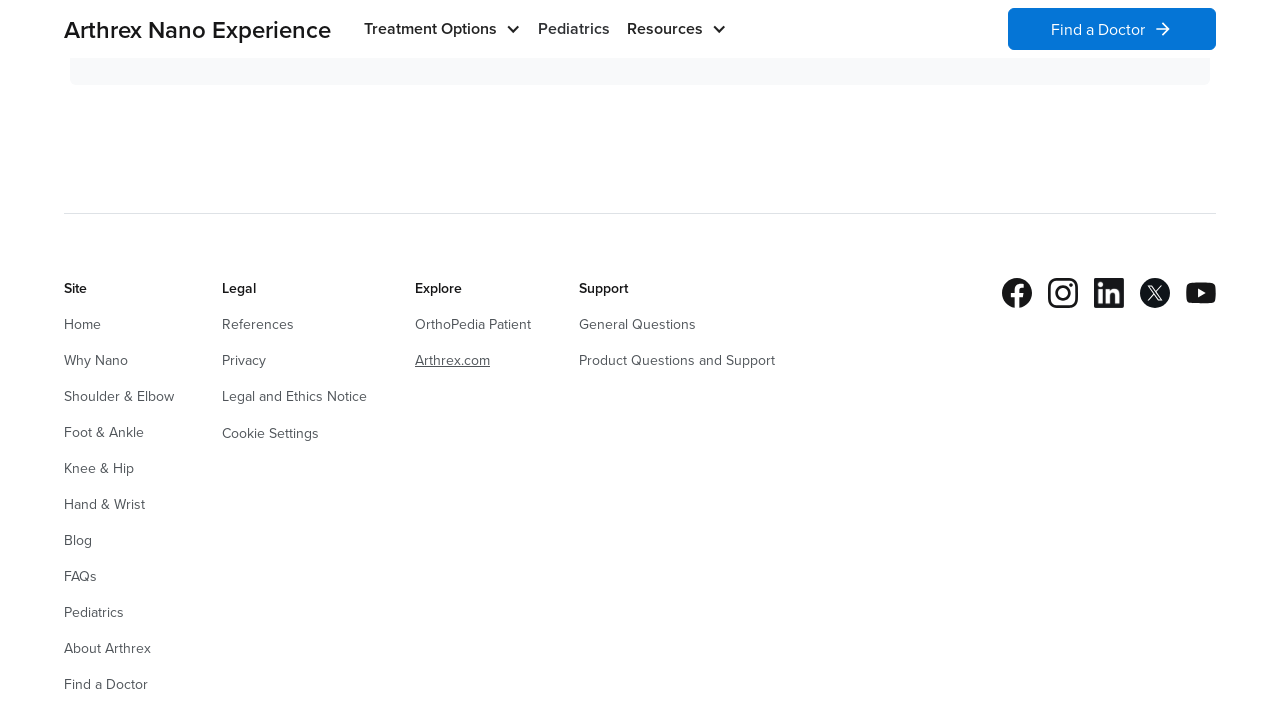

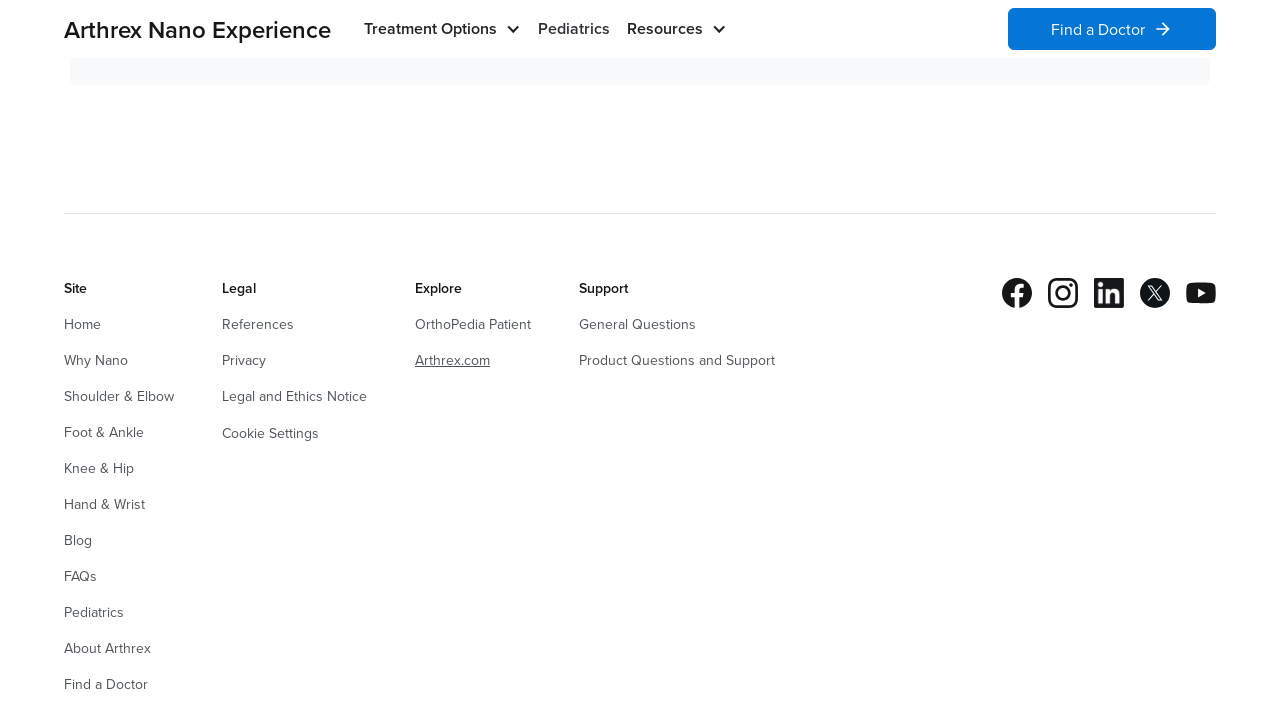